Tests scrolling to bottom of page using JavaScript execution and taking screenshots

Starting URL: https://rahulshettyacademy.com/AutomationPractice/

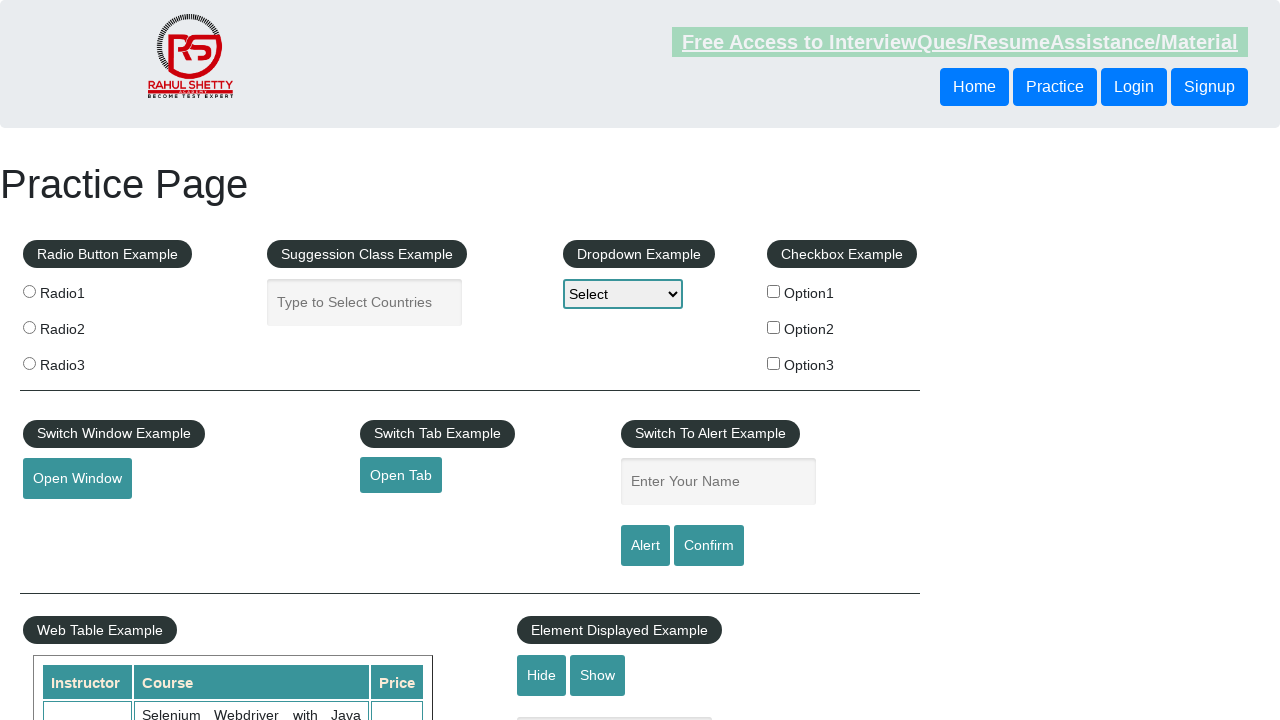

Scrolled to bottom of page using JavaScript
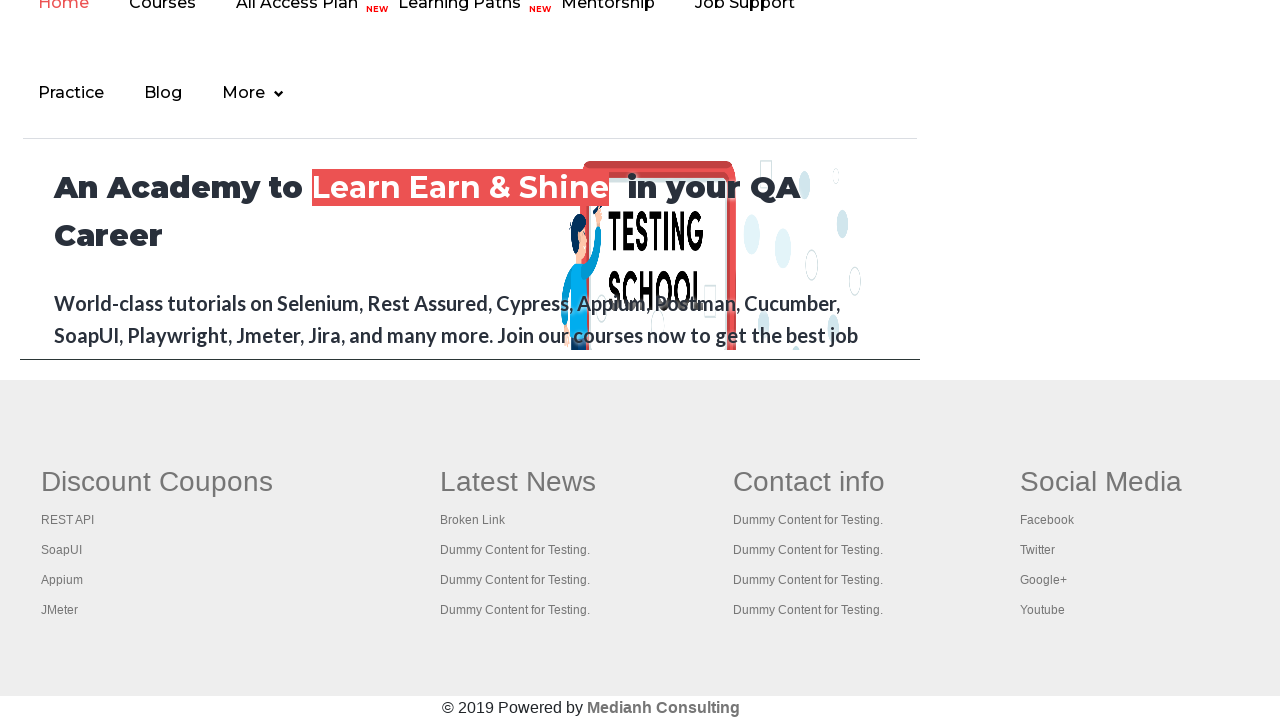

Captured screenshot of scrolled page
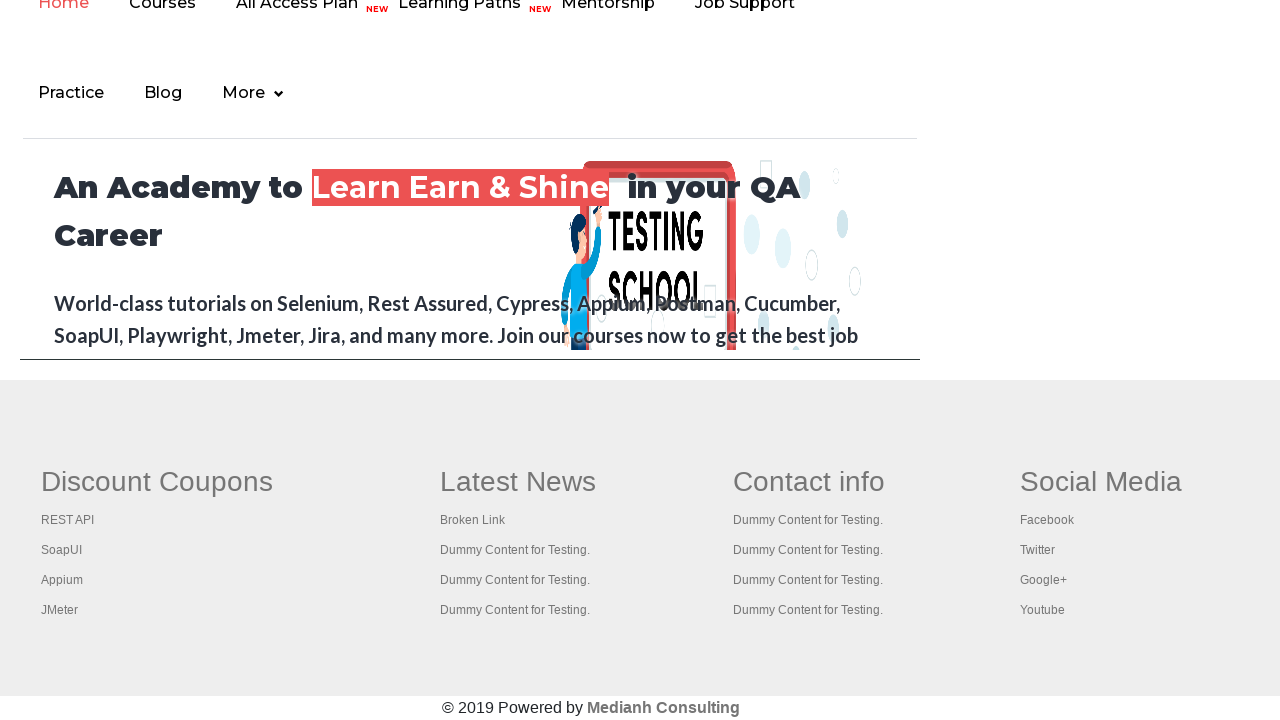

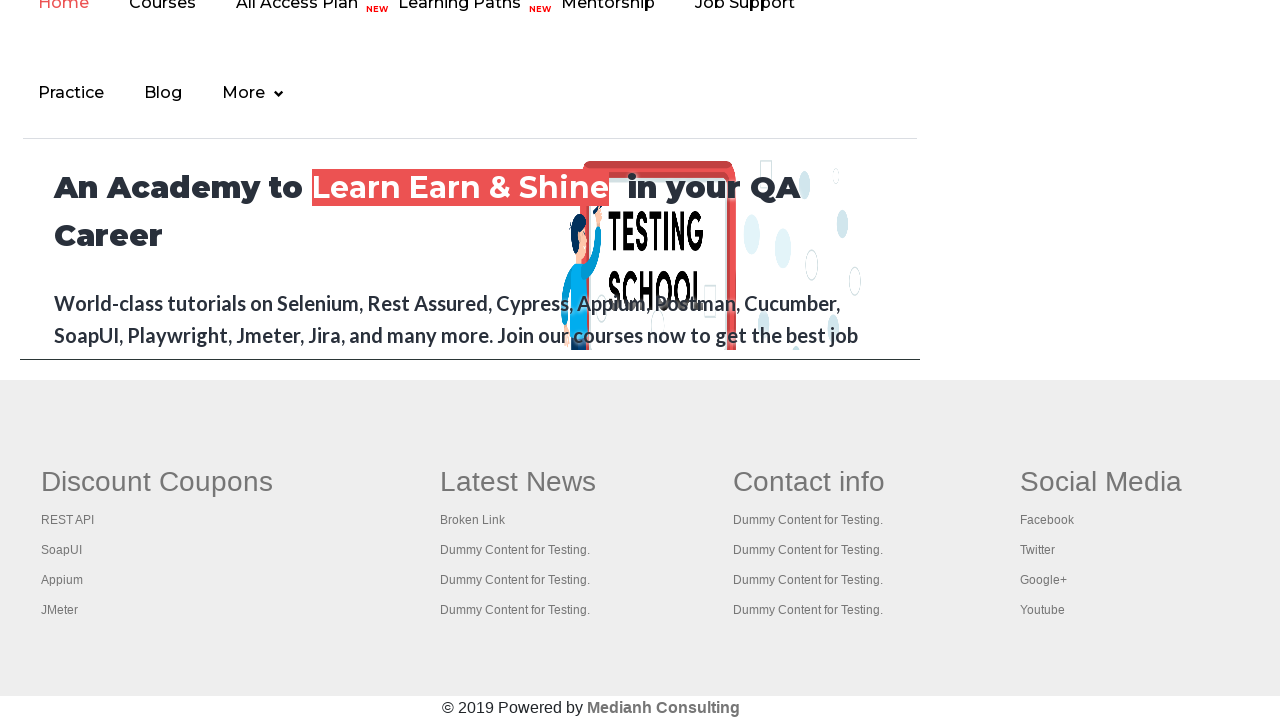